Tests A/B test opt-out functionality by first verifying the page shows an A/B test variation, then adding an opt-out cookie and confirming the page displays "No A/B Test" after refresh.

Starting URL: http://the-internet.herokuapp.com/abtest

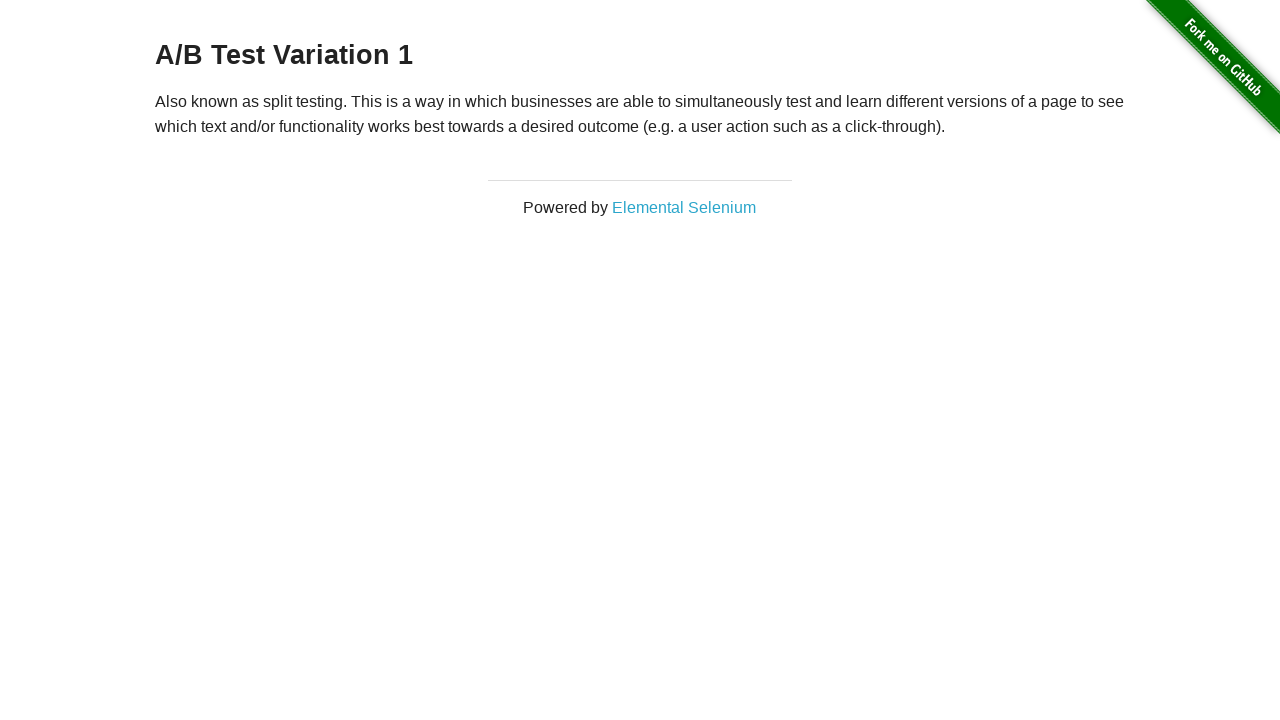

Located h3 heading element
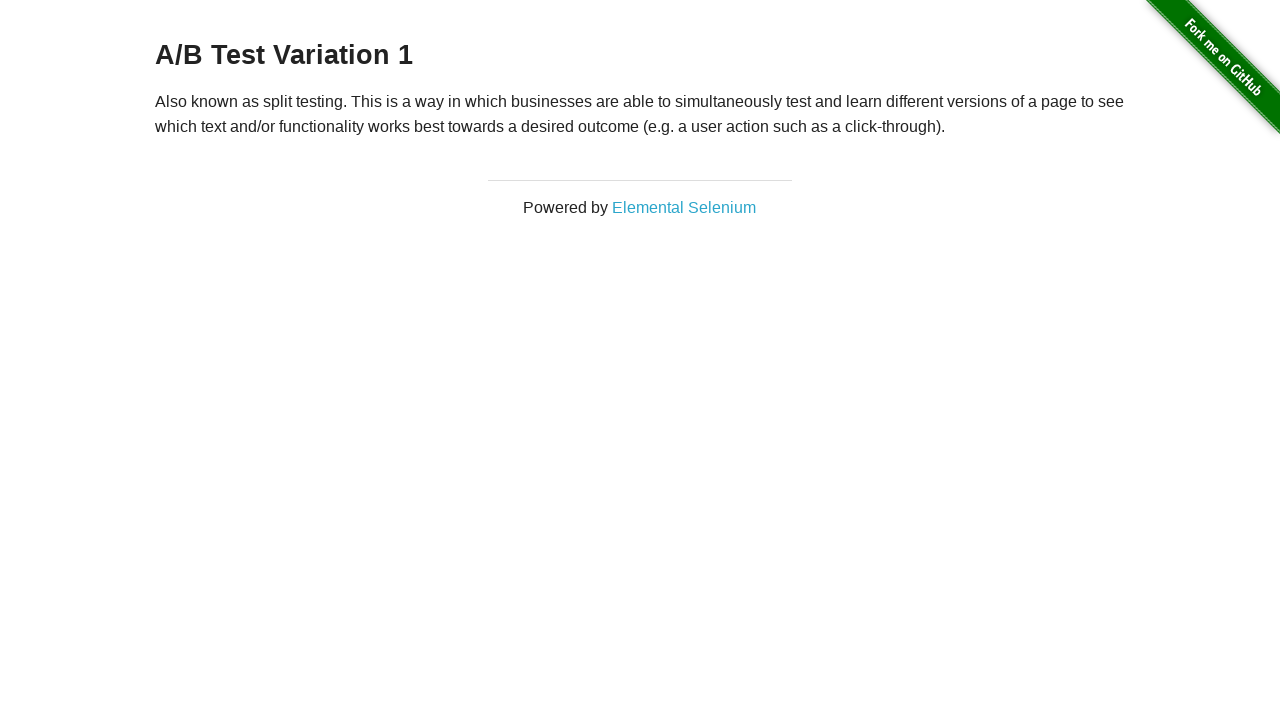

Retrieved heading text: 'A/B Test Variation 1'
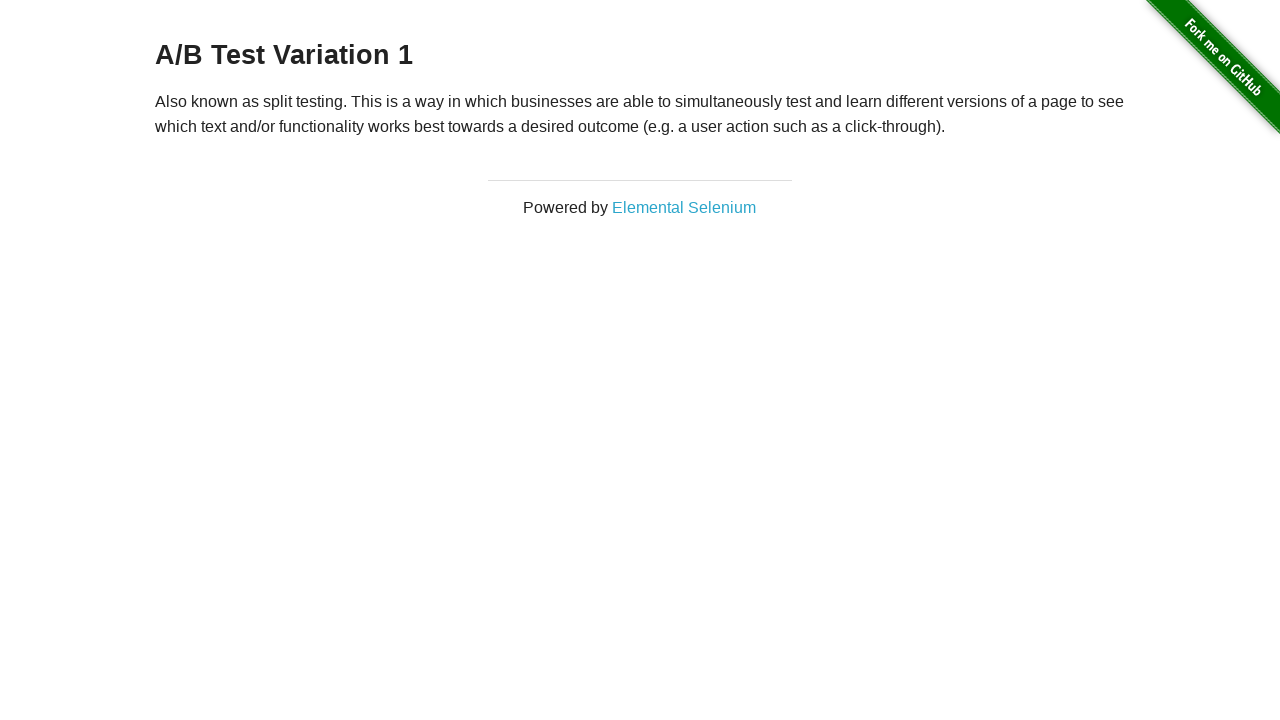

Verified page displays A/B test variation
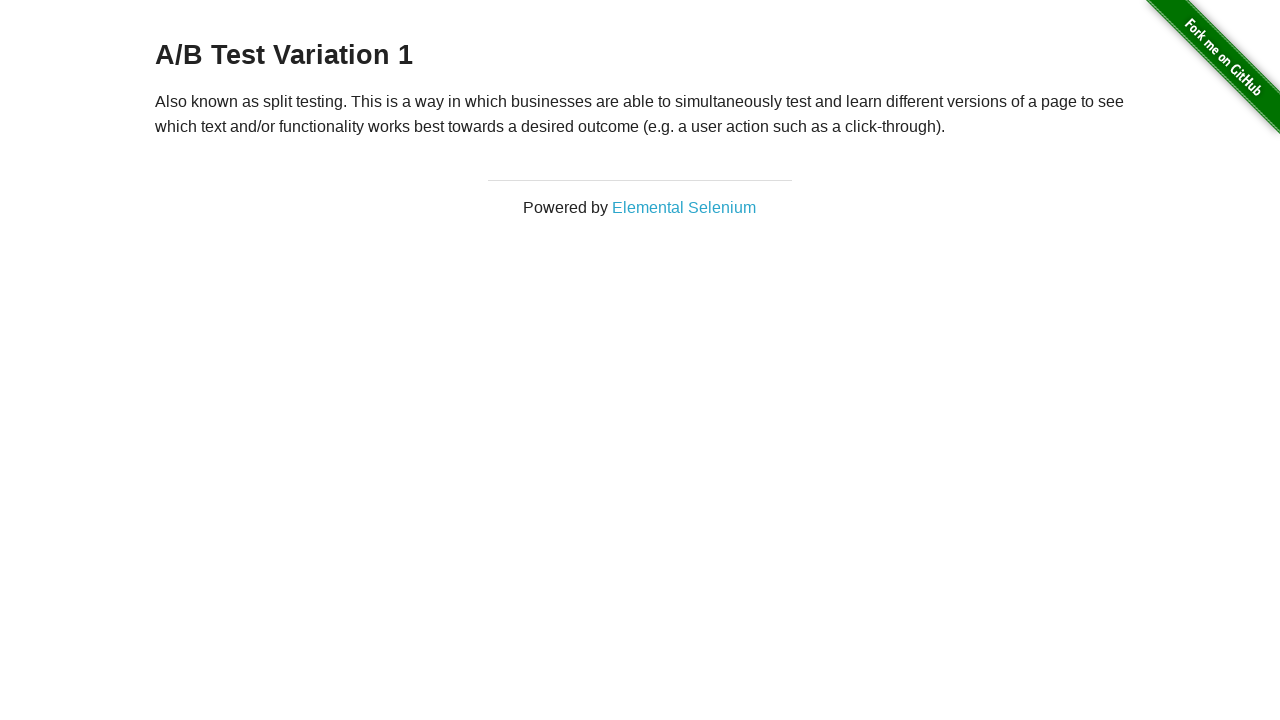

Added optimizelyOptOut cookie for A/B test opt-out
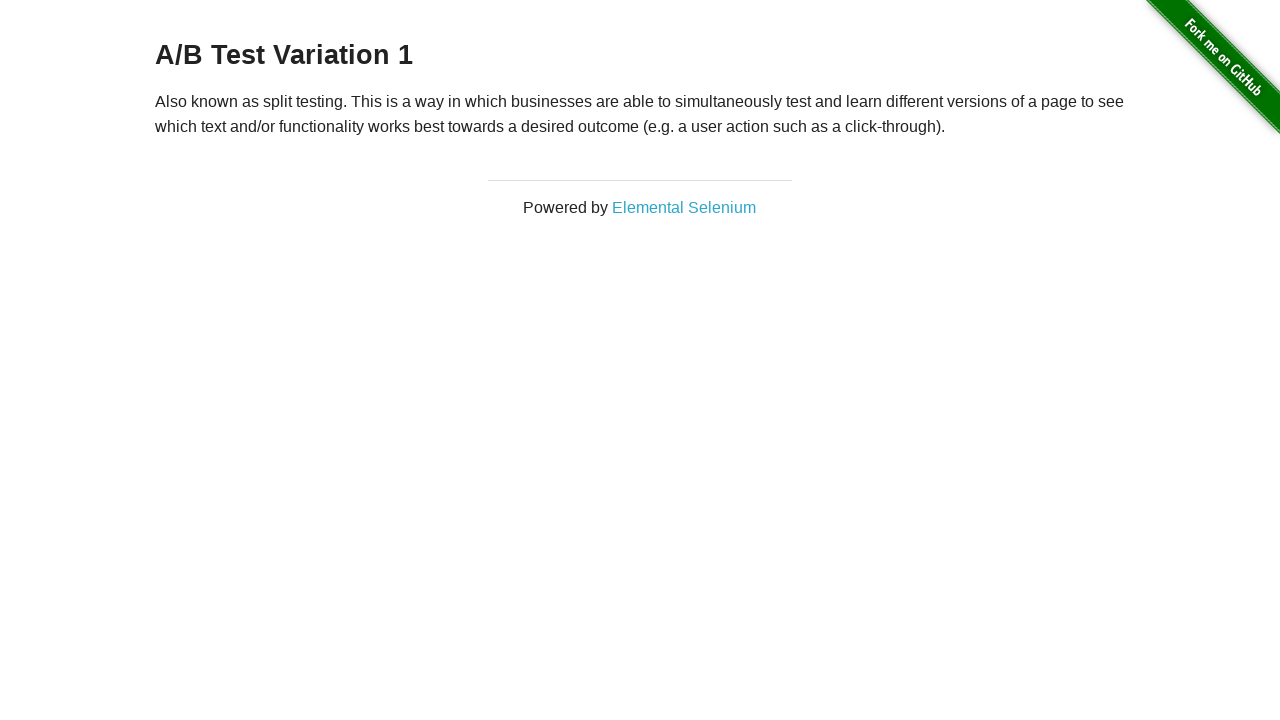

Reloaded page to apply opt-out cookie
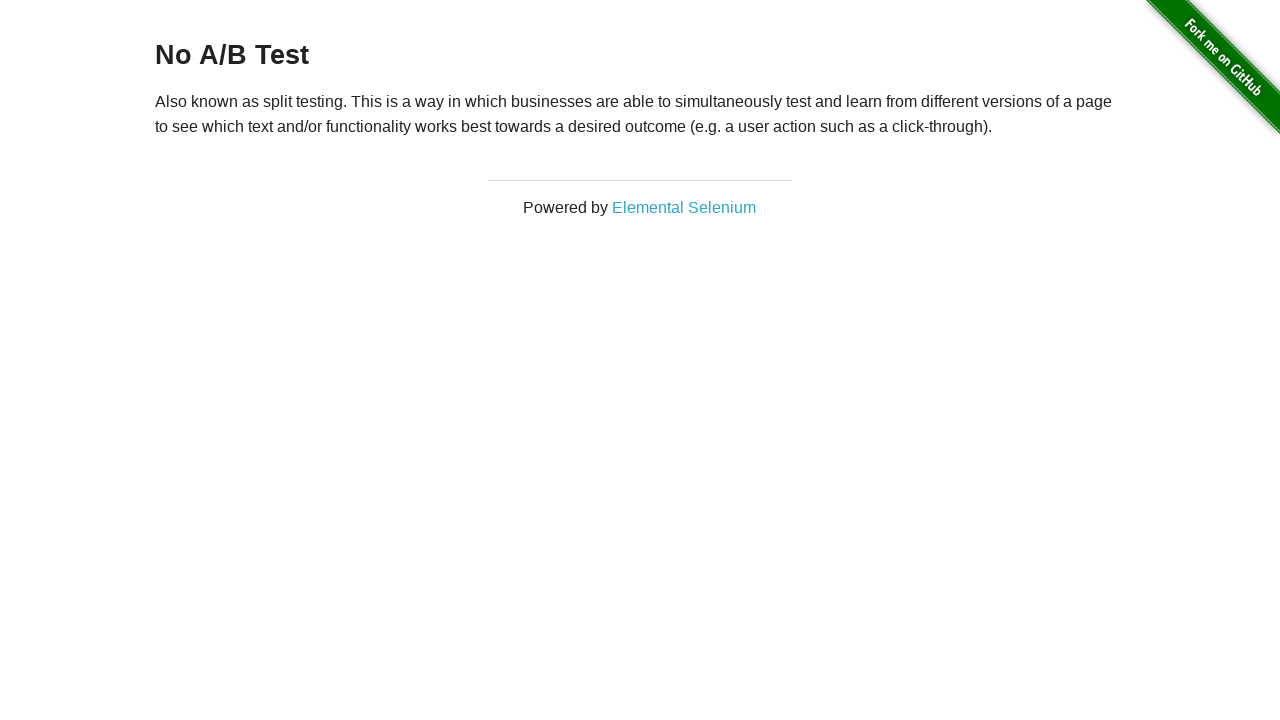

Retrieved heading text after reload: 'No A/B Test'
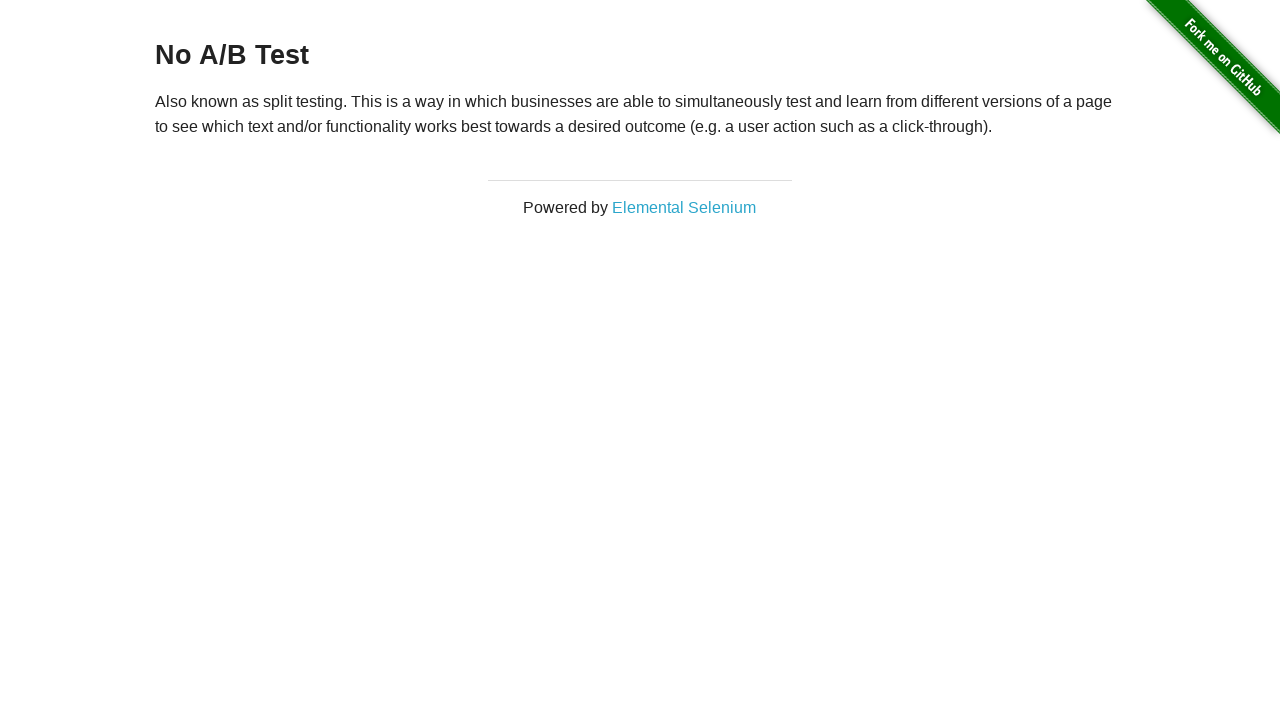

Verified page displays 'No A/B Test' after opt-out
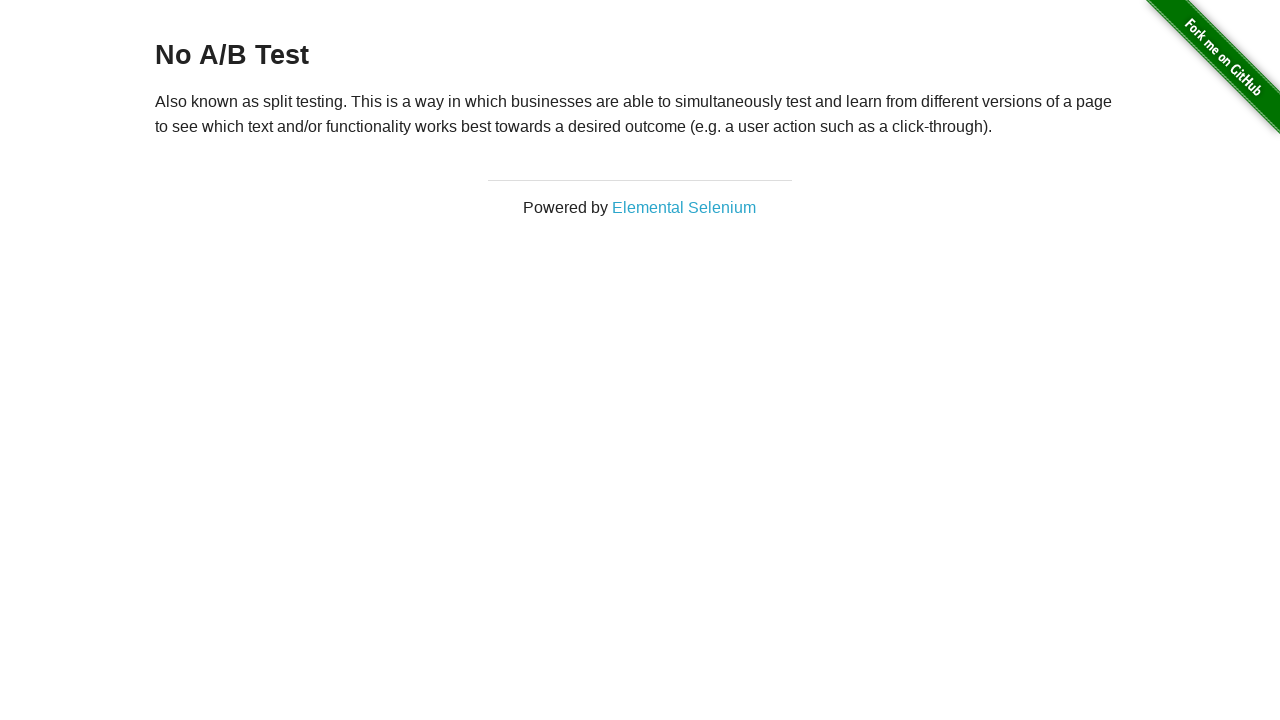

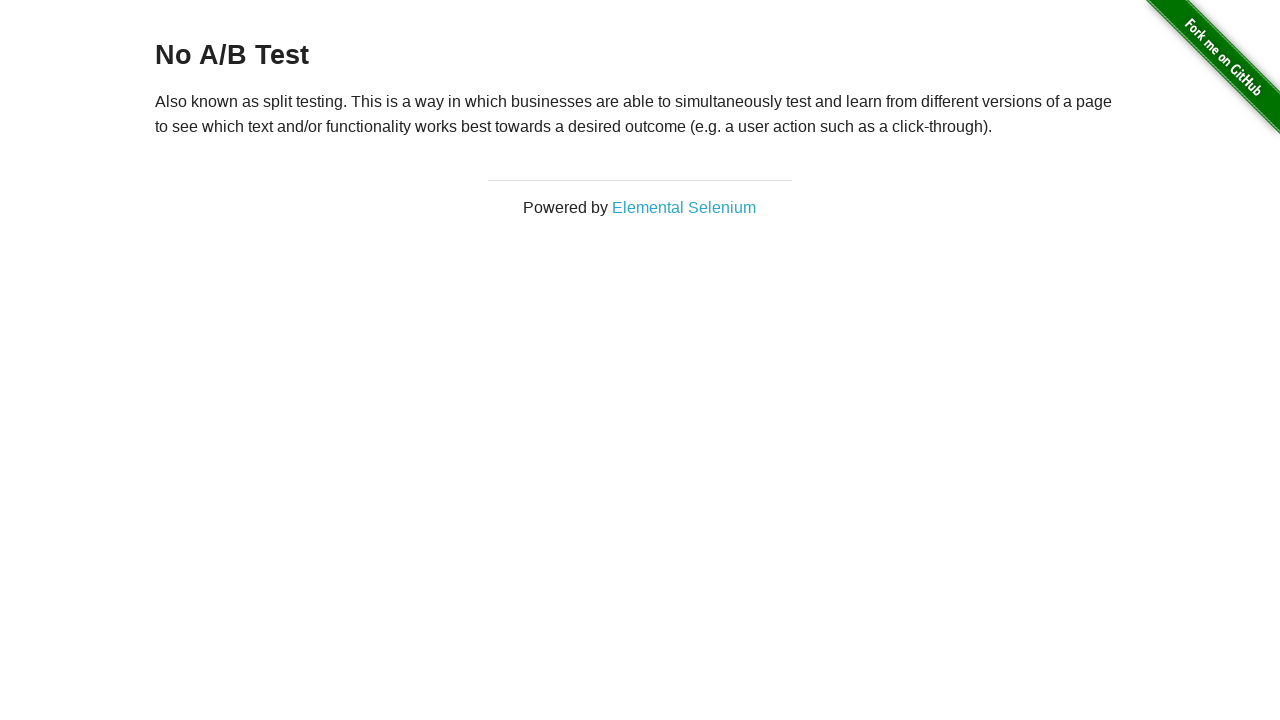